Tests window handling by verifying text on the initial page, clicking a link that opens a new window, switching to the new window, and verifying the new window's title.

Starting URL: https://the-internet.herokuapp.com/windows

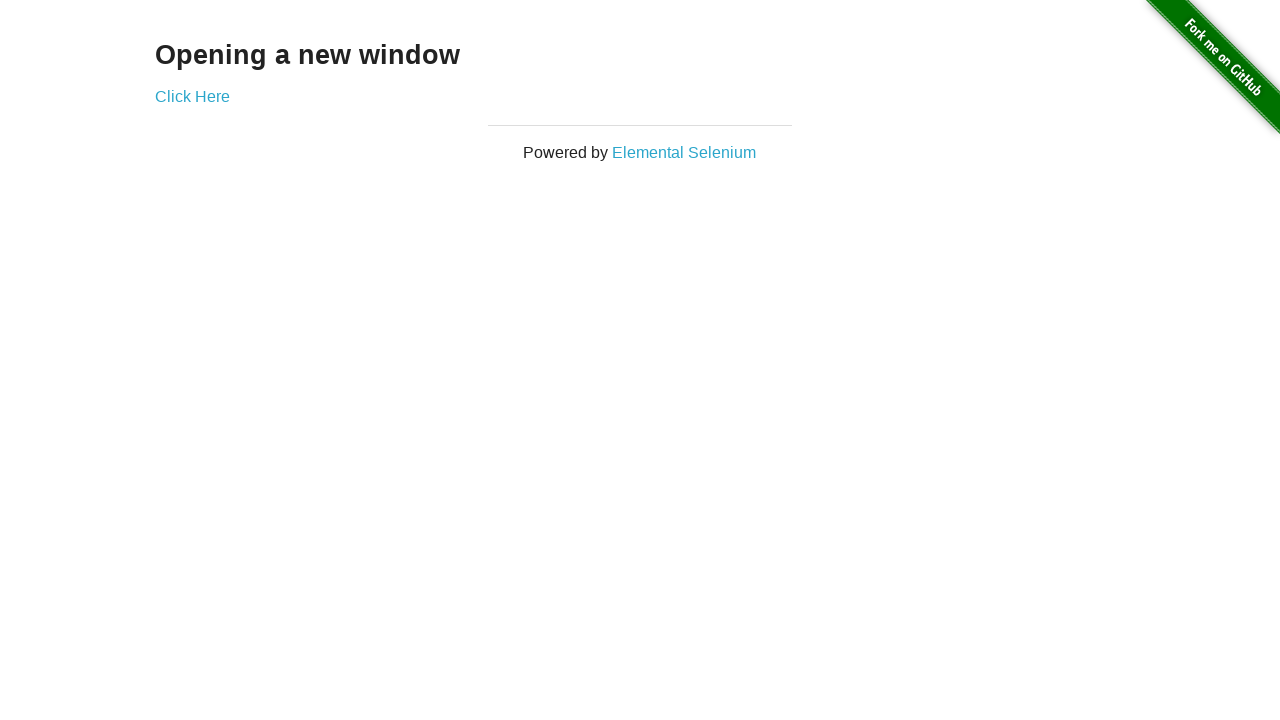

Verified 'Opening a new window' text is displayed on initial page
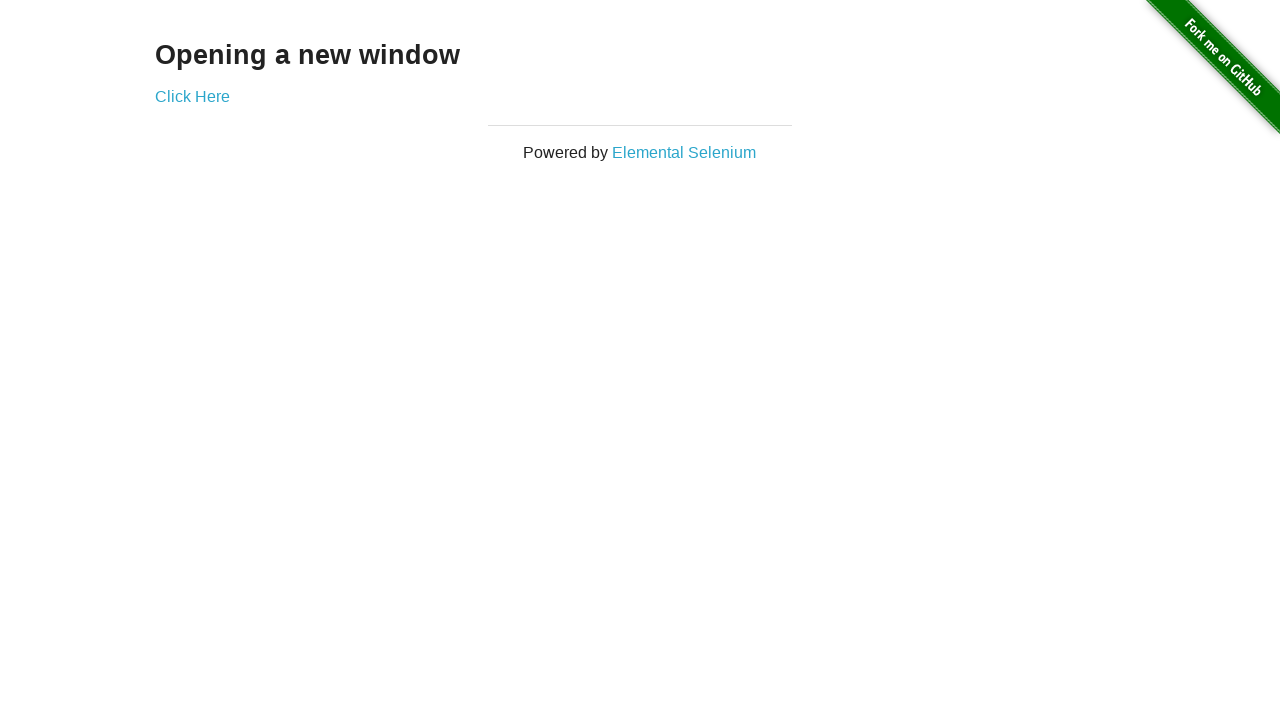

Verified initial page title is 'The Internet'
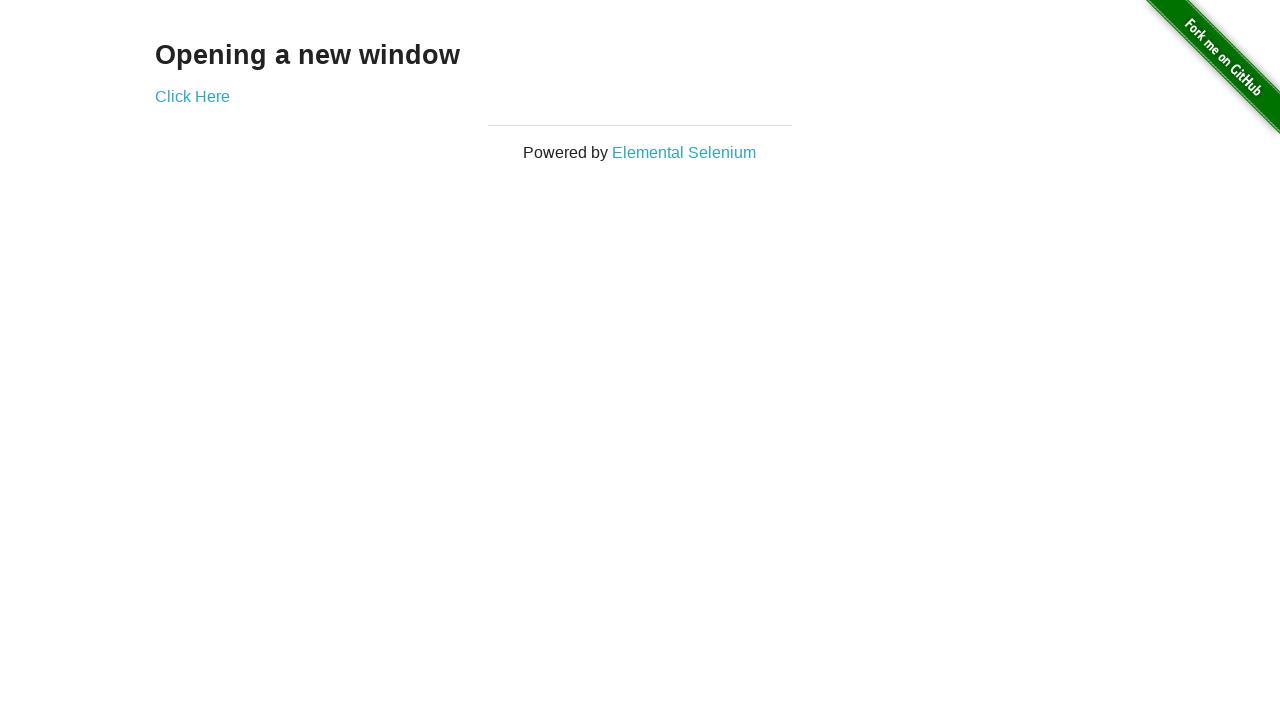

Clicked 'Click Here' link to open new window at (192, 96) on text=Click Here
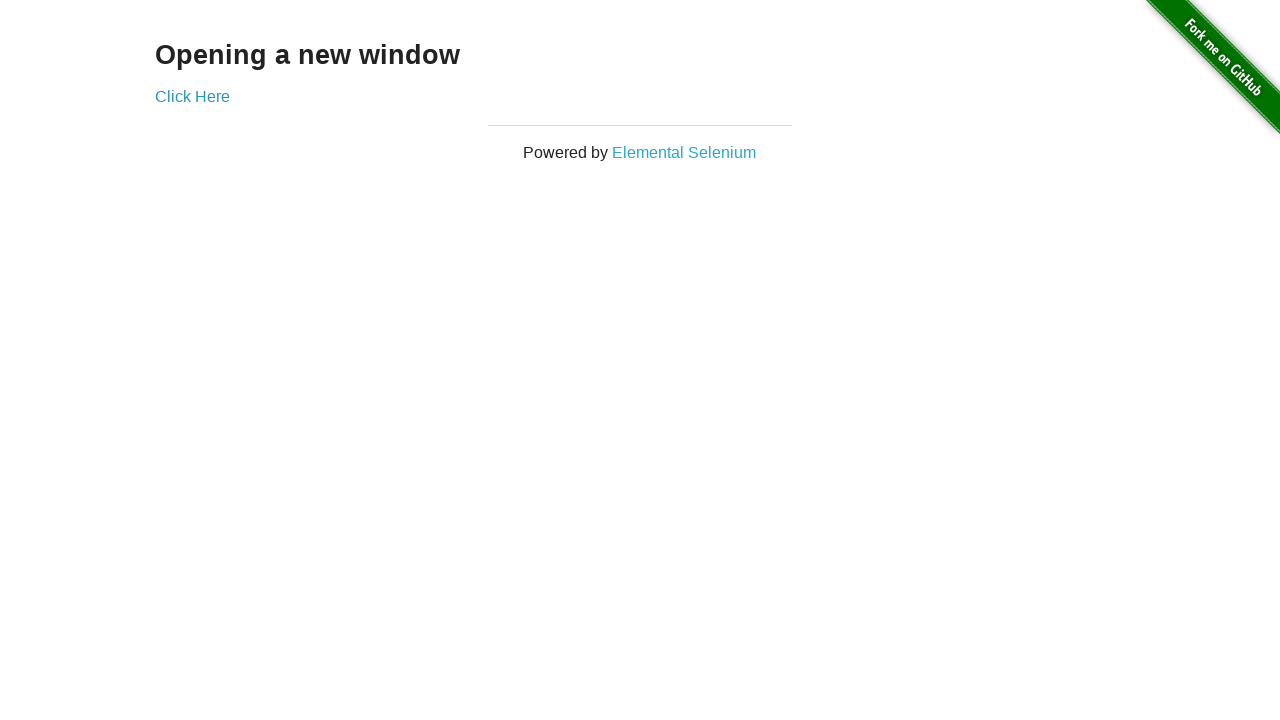

Switched to newly opened window
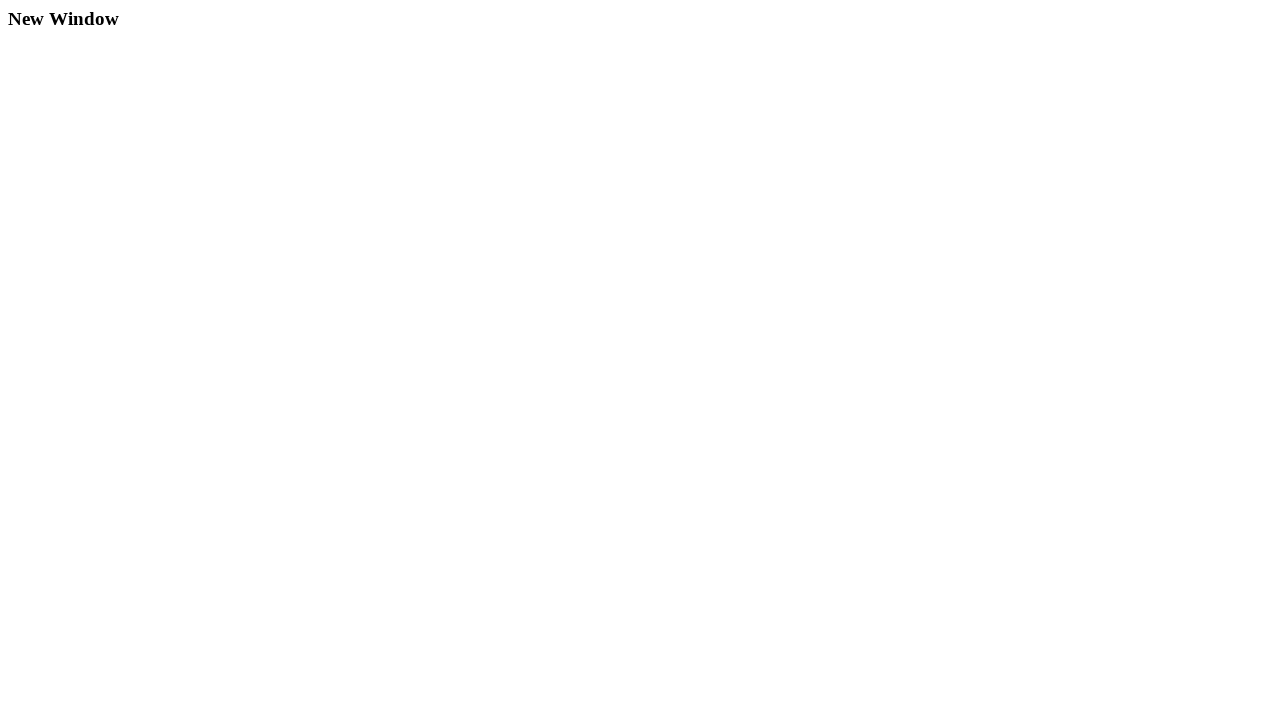

New window finished loading
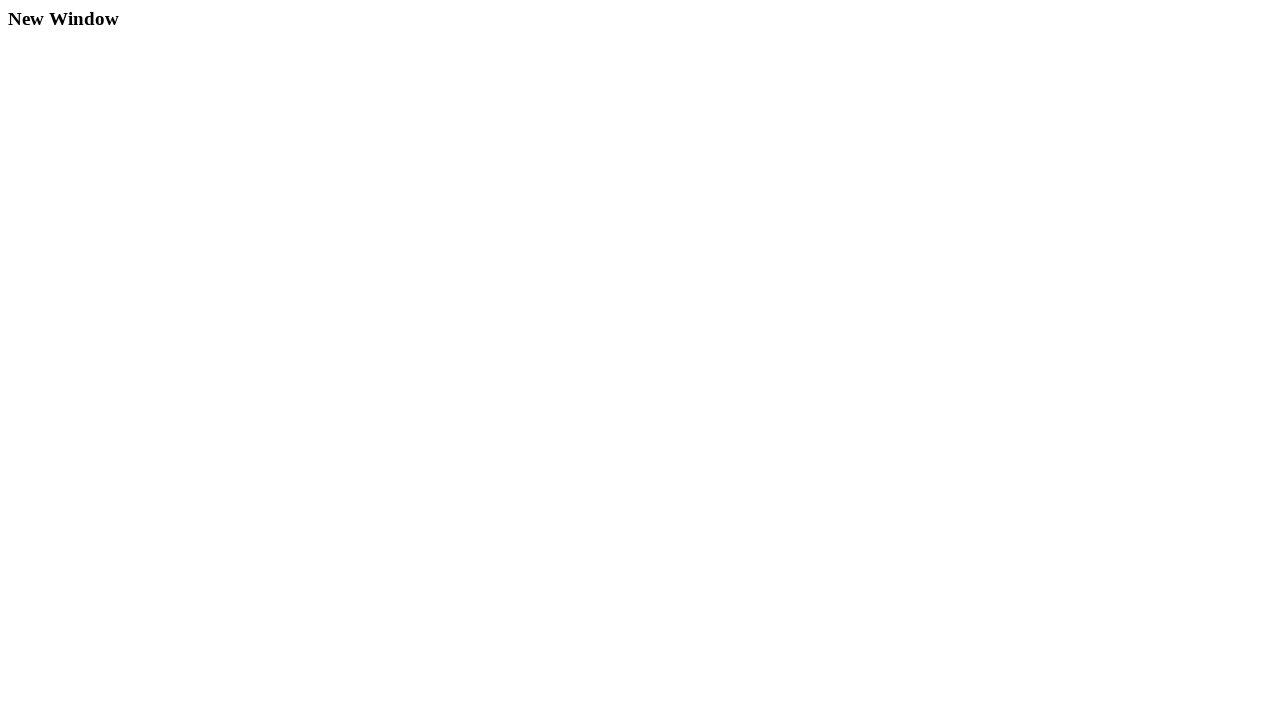

Verified new window title is 'New Window'
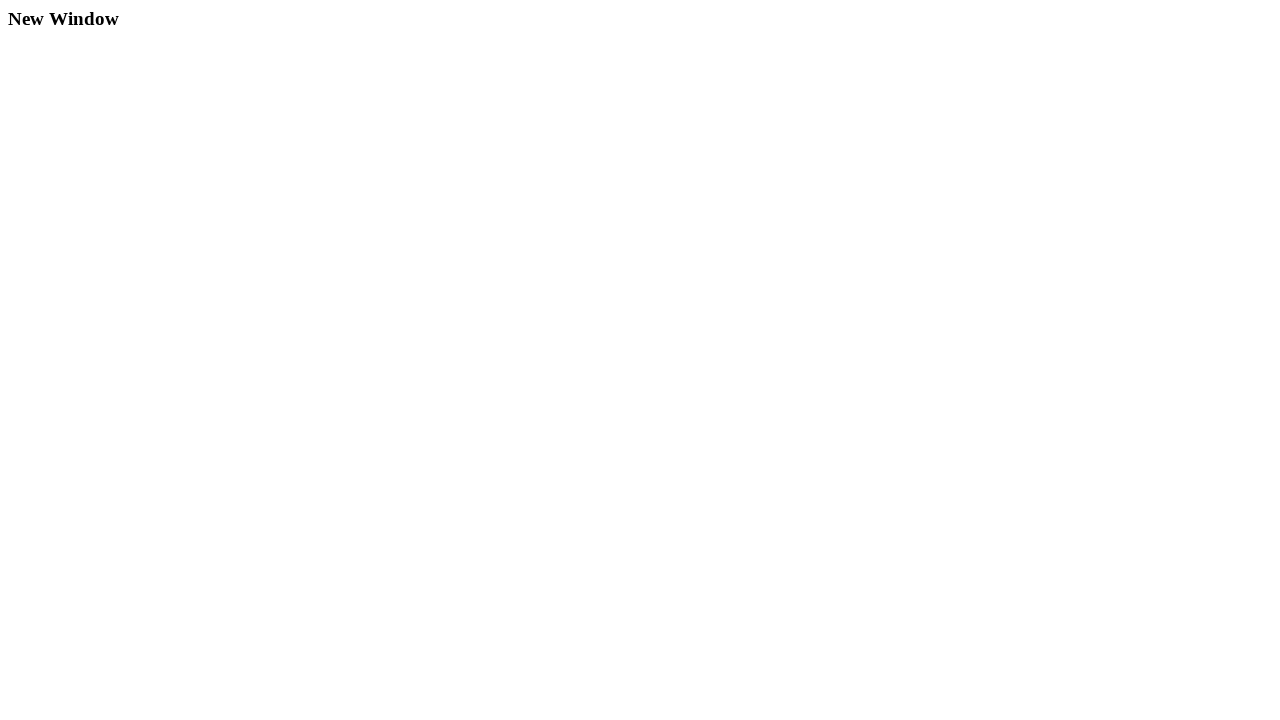

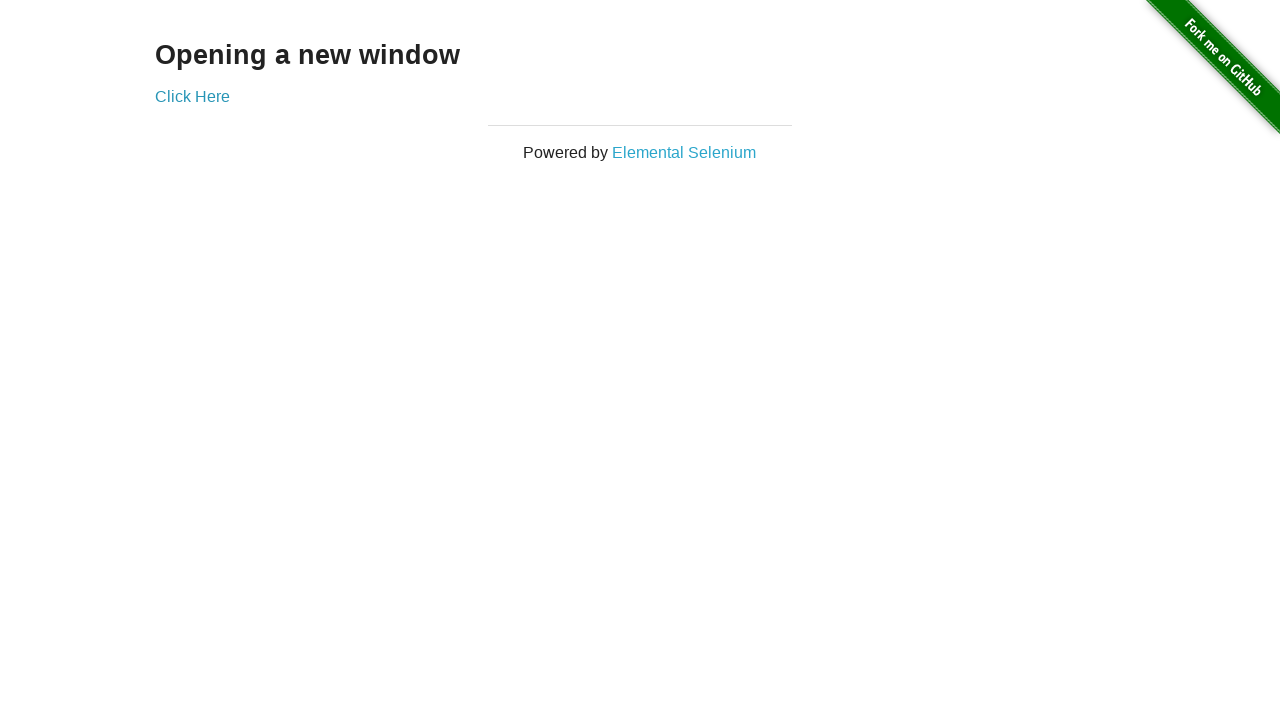